Navigates to the CoWIN website, clicks on FAQ and Partner links to open child windows, then switches between windows and closes the child windows

Starting URL: https://www.cowin.gov.in/

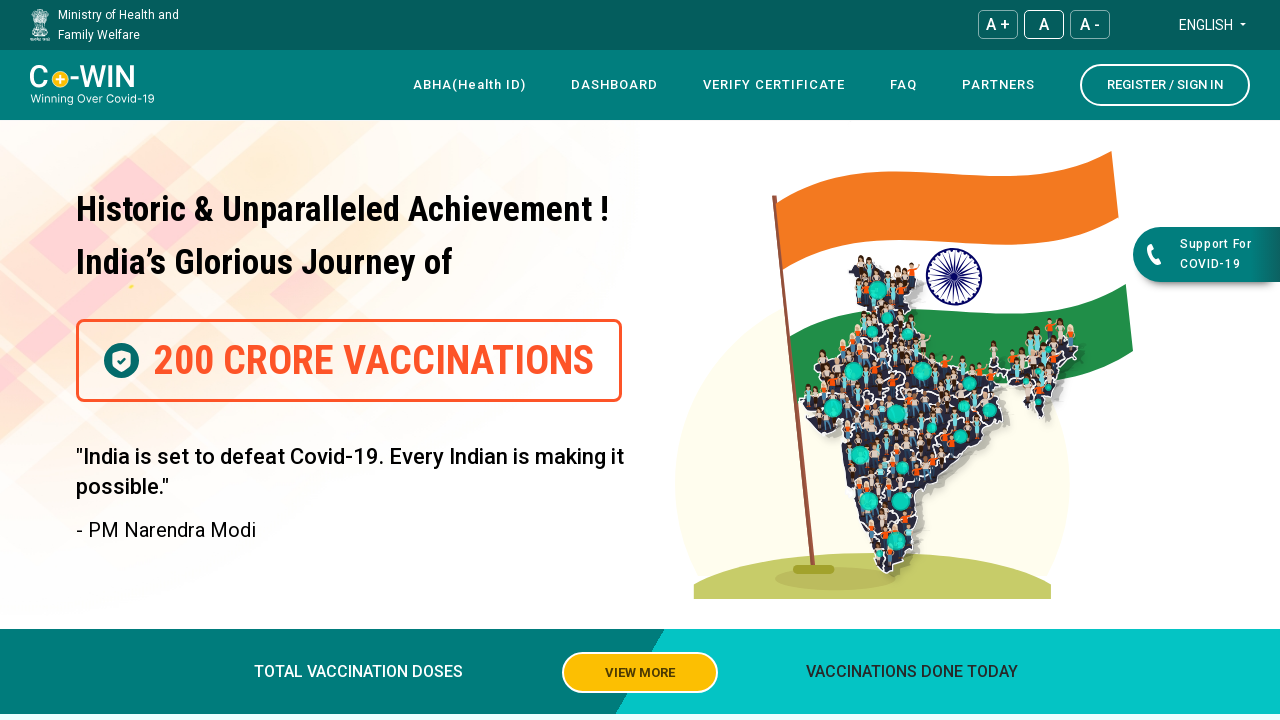

Clicked FAQ link to open new window at (904, 85) on xpath=/html/body/app-root/app-header/header/div[4]/div/div[1]/div/nav/div[3]/div
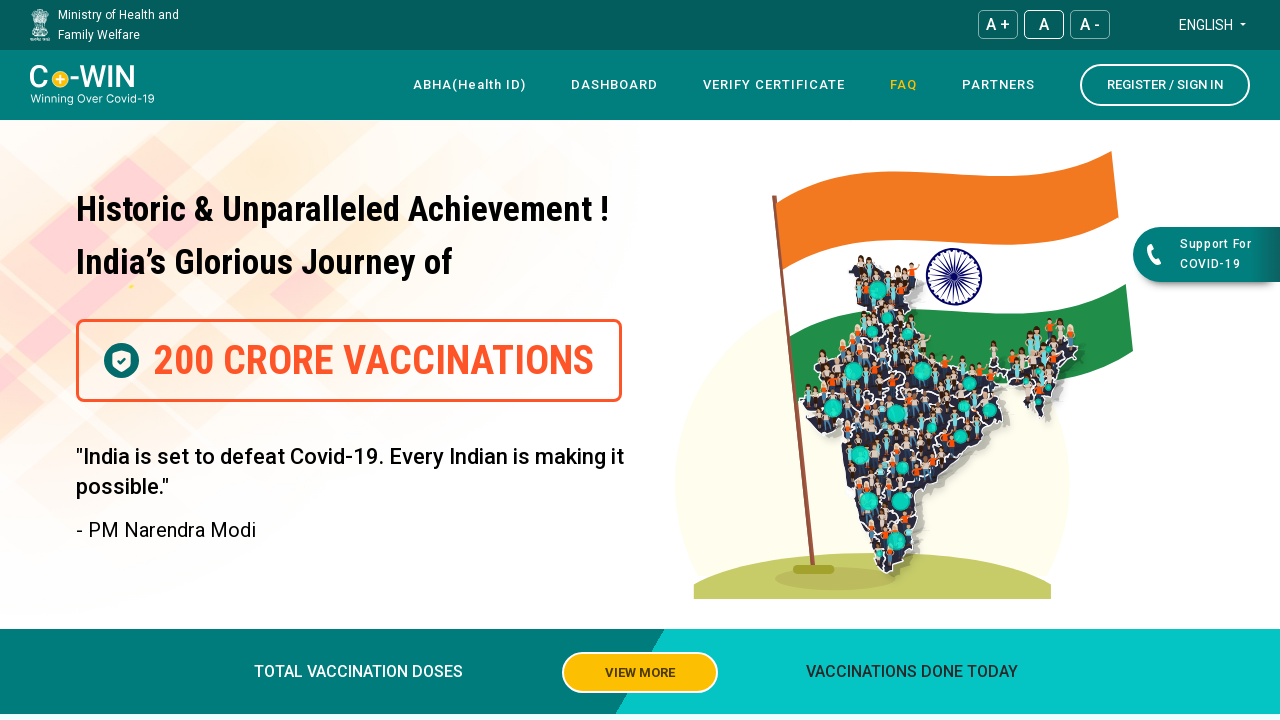

Clicked Partner link to open another new window at (998, 85) on xpath=/html/body/app-root/app-header/header/div[4]/div/div[1]/div/nav/div[3]/div
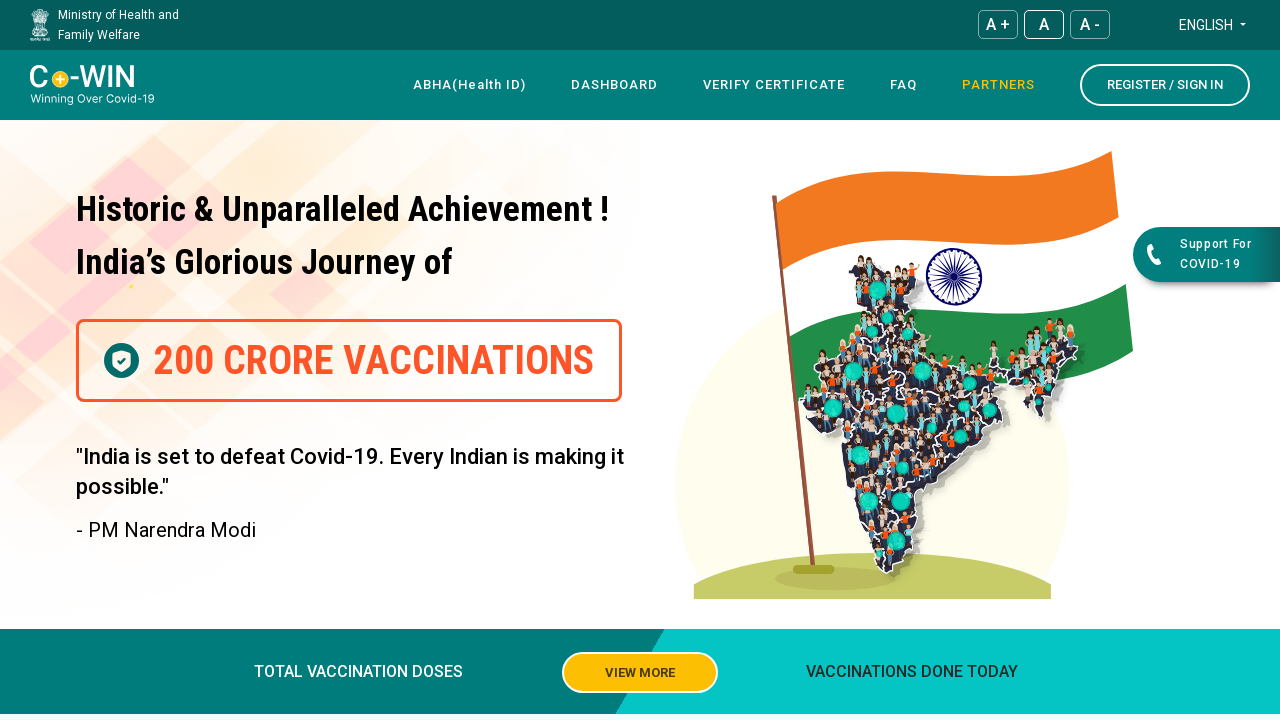

Retrieved all open pages/tabs
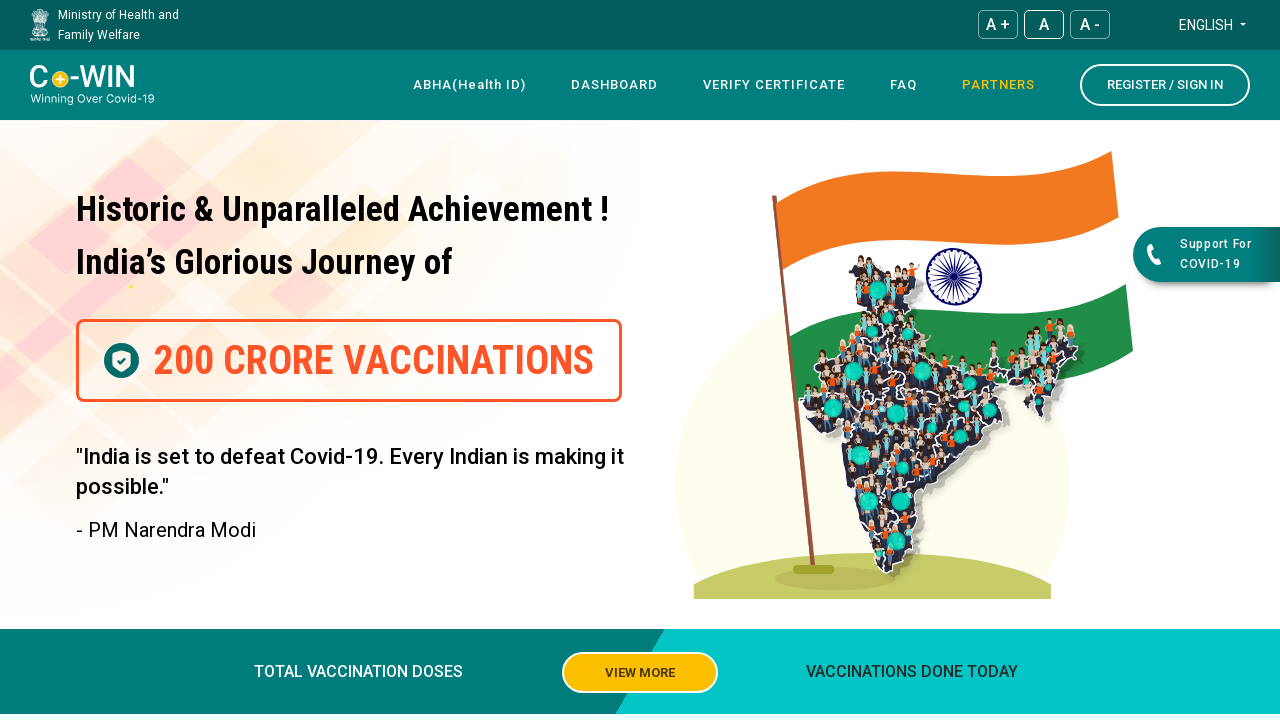

Closed child window
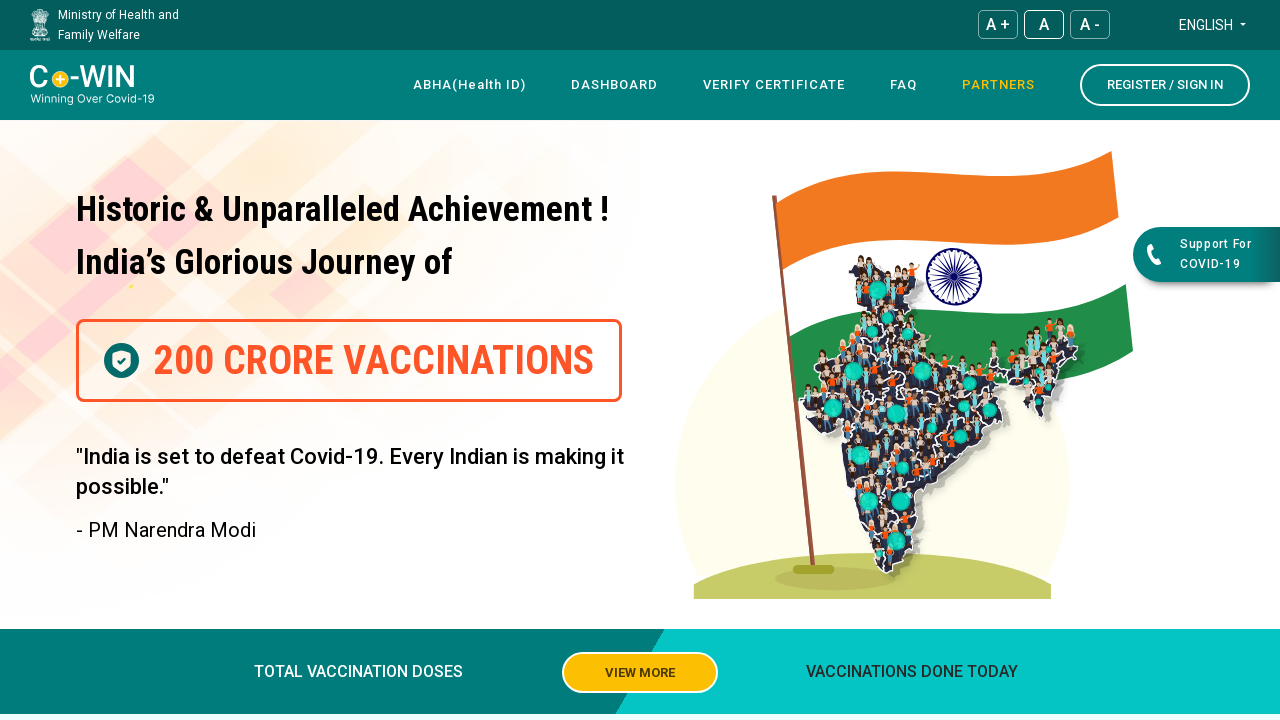

Closed child window
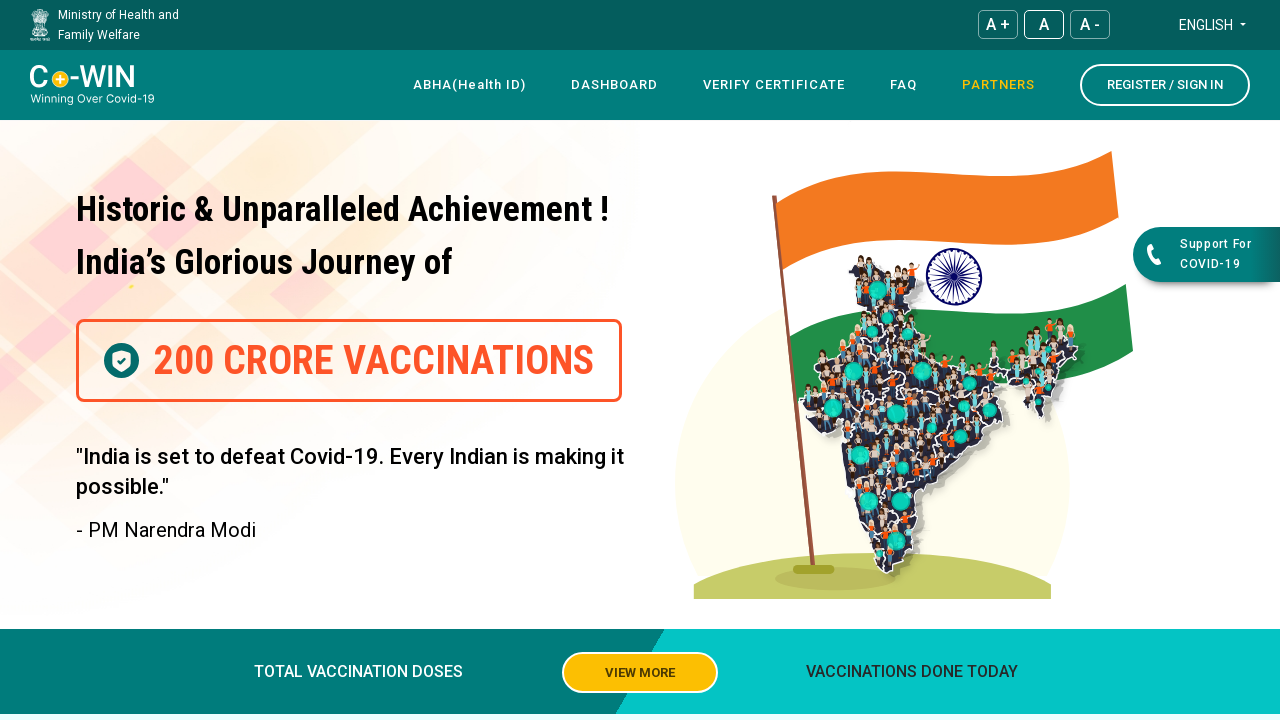

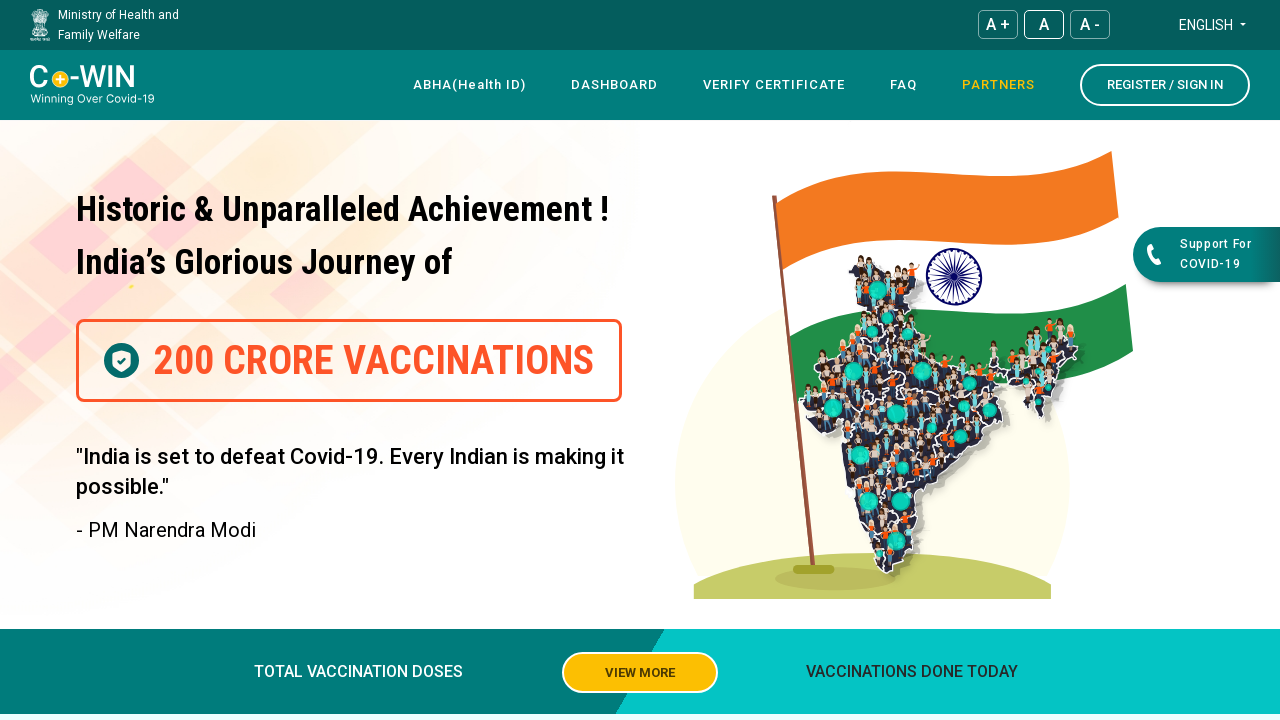